Tests a form submission workflow by filling in name and password fields, selecting various color options from a dropdown, and submitting the form to verify successful submission

Starting URL: https://d3pv22lioo8876.cloudfront.net/tiptop/

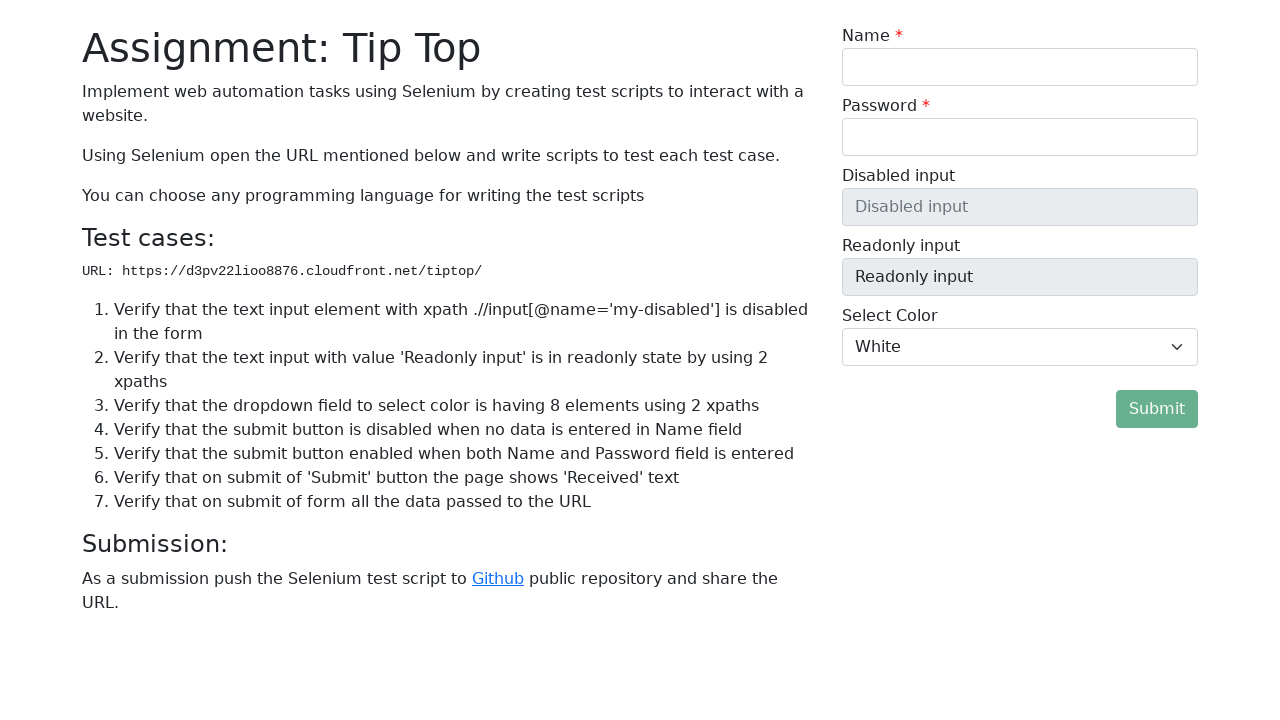

Clicked on Name field at (1020, 67) on internal:label="Name *"i
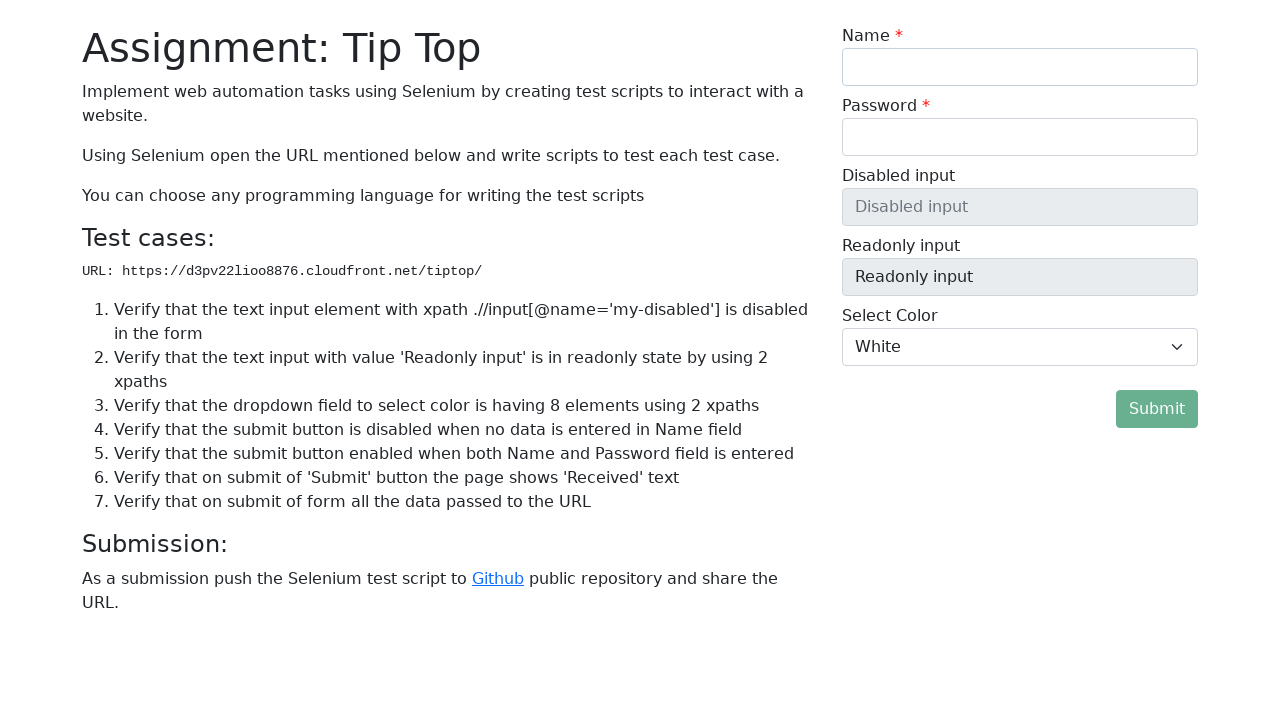

Filled Name field with 'Test name' on internal:label="Name *"i
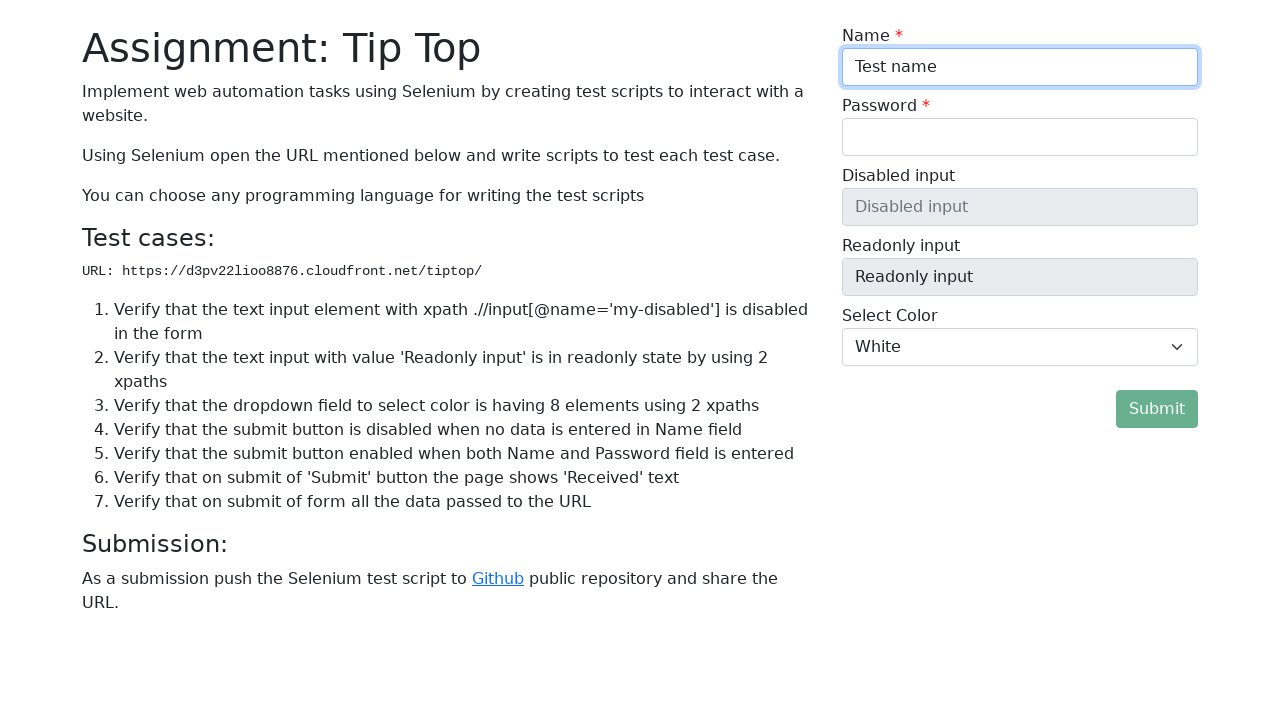

Pressed Tab to move to next field on internal:label="Name *"i
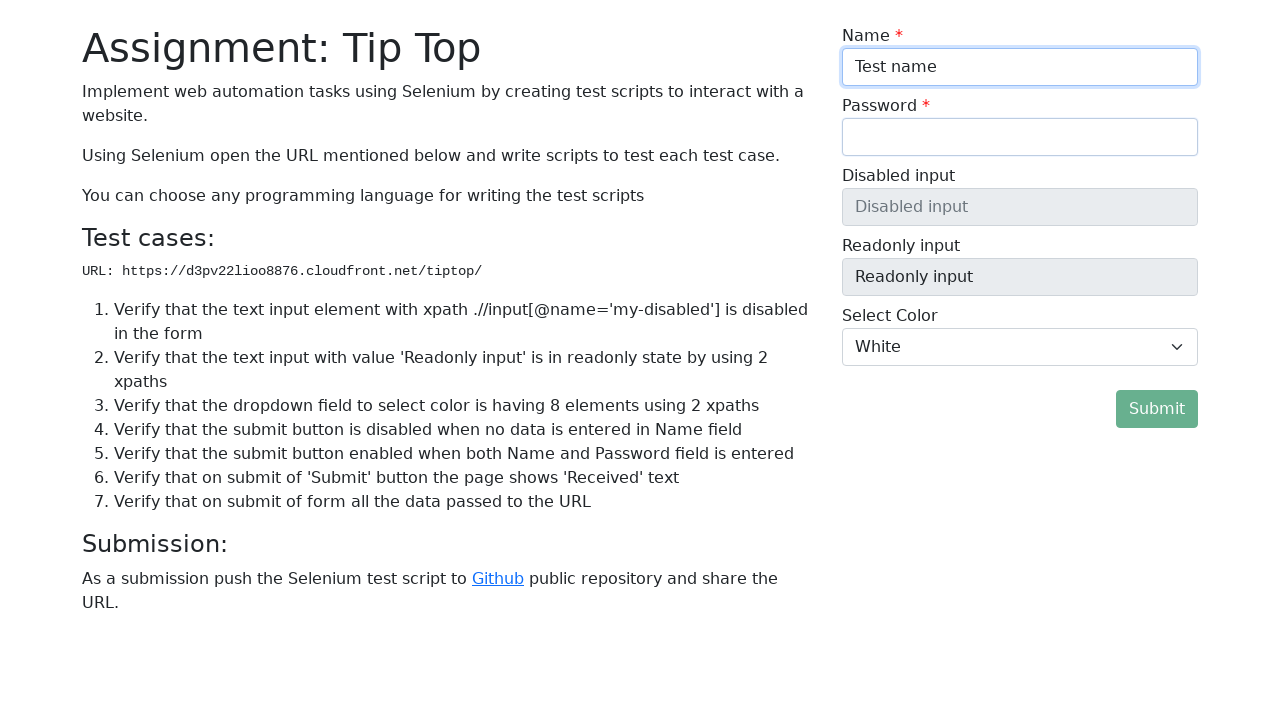

Filled Password field with 'Test' on internal:label="Password *"i
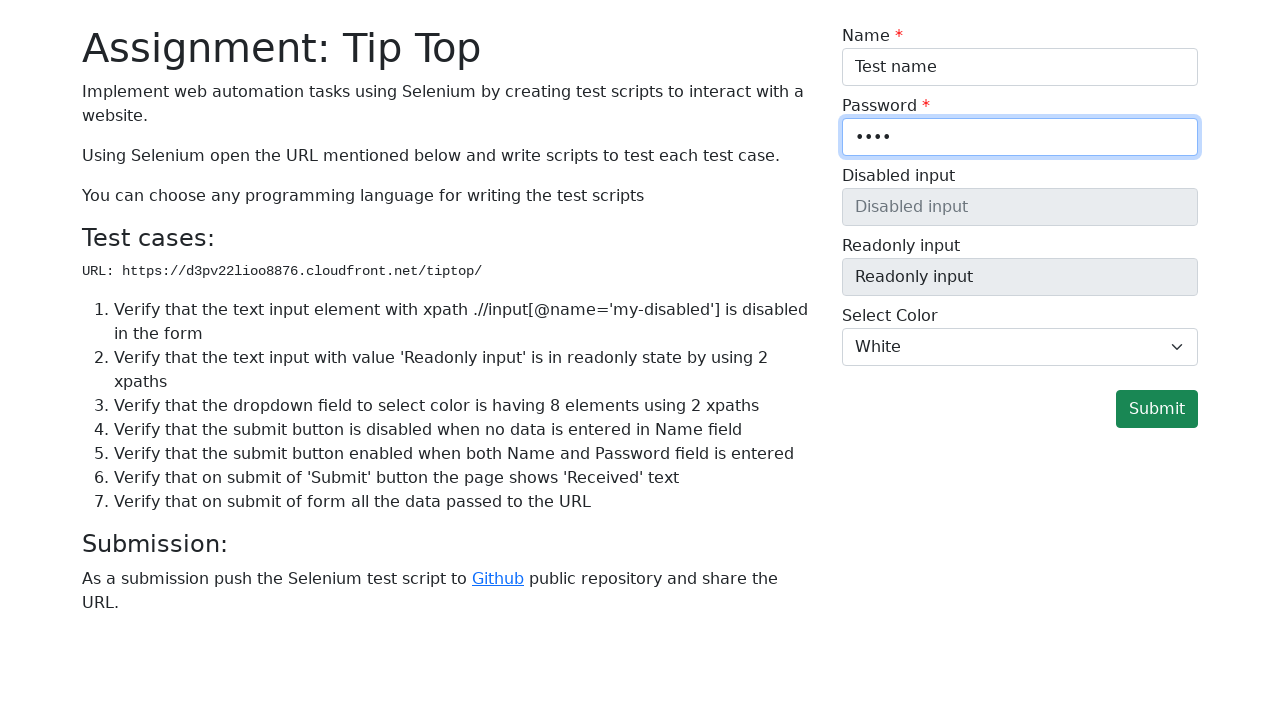

Clicked on Readonly input field at (1020, 277) on internal:label="Readonly input"i
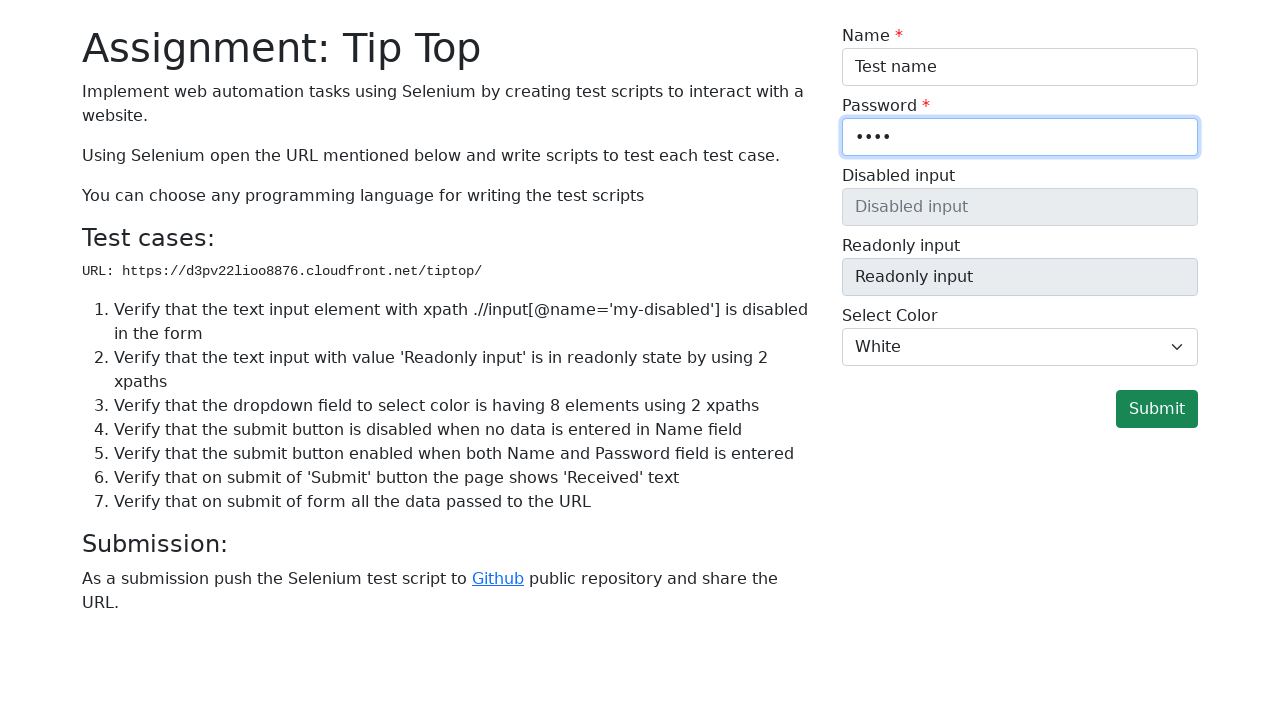

Selected 'violet' from color dropdown on internal:label="Select Color White Violet"i
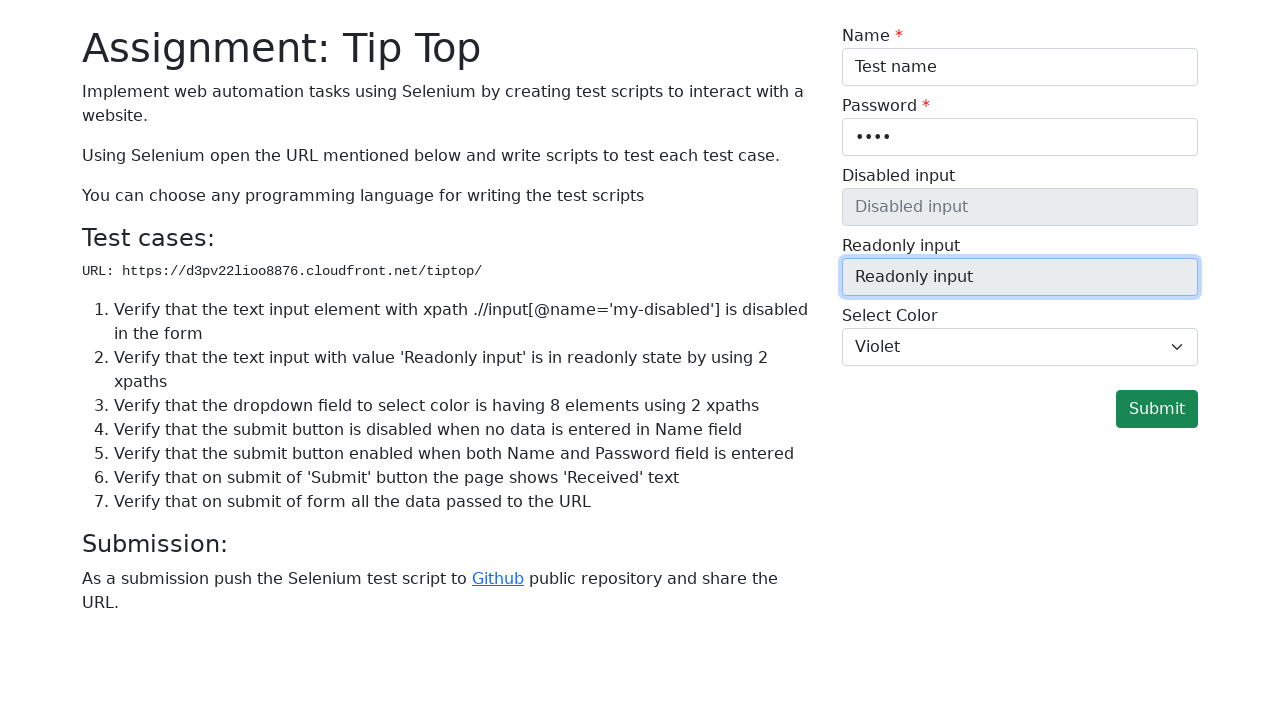

Selected 'indigo' from color dropdown on internal:label="Select Color White Violet"i
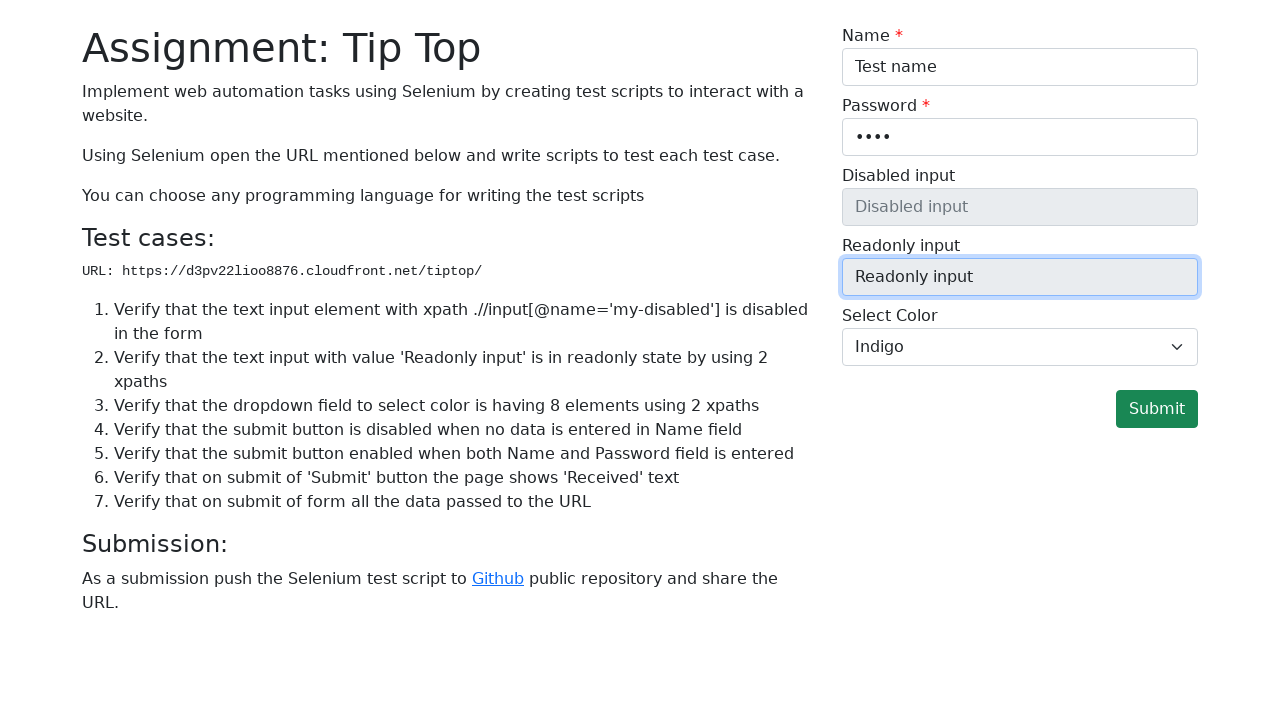

Selected 'blue' from color dropdown on internal:label="Select Color White Violet"i
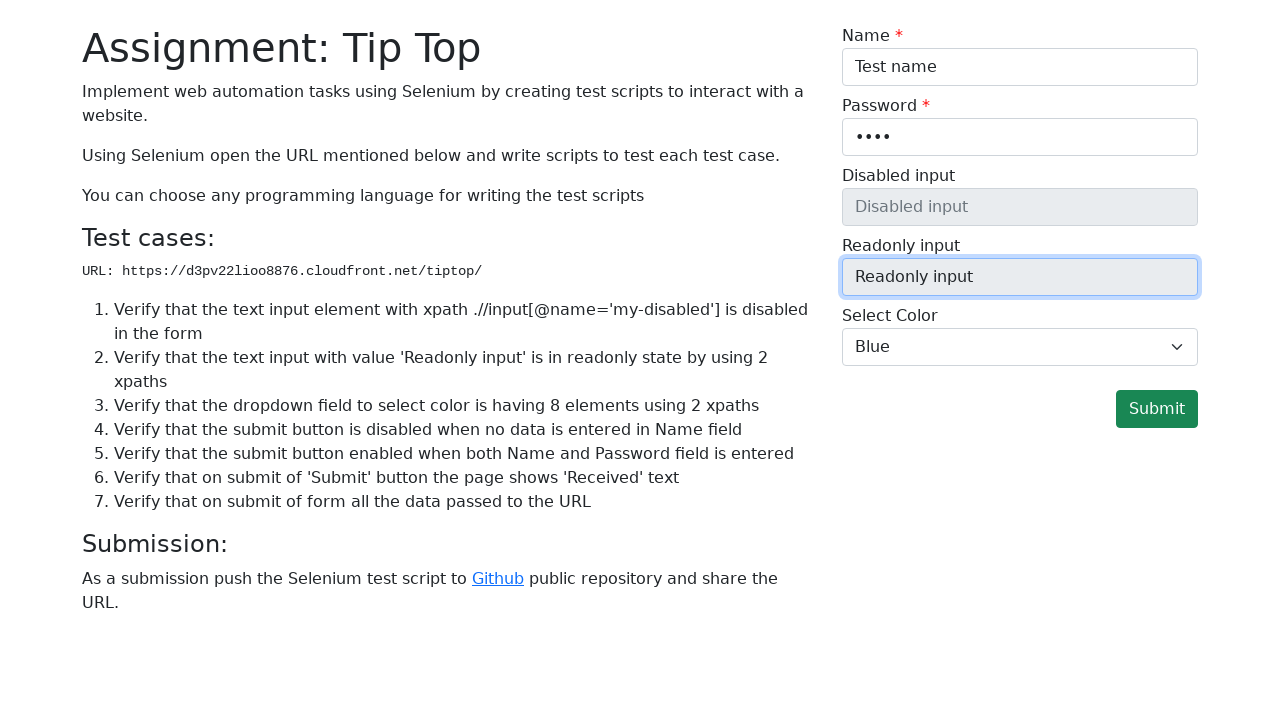

Selected 'green' from color dropdown on internal:label="Select Color White Violet"i
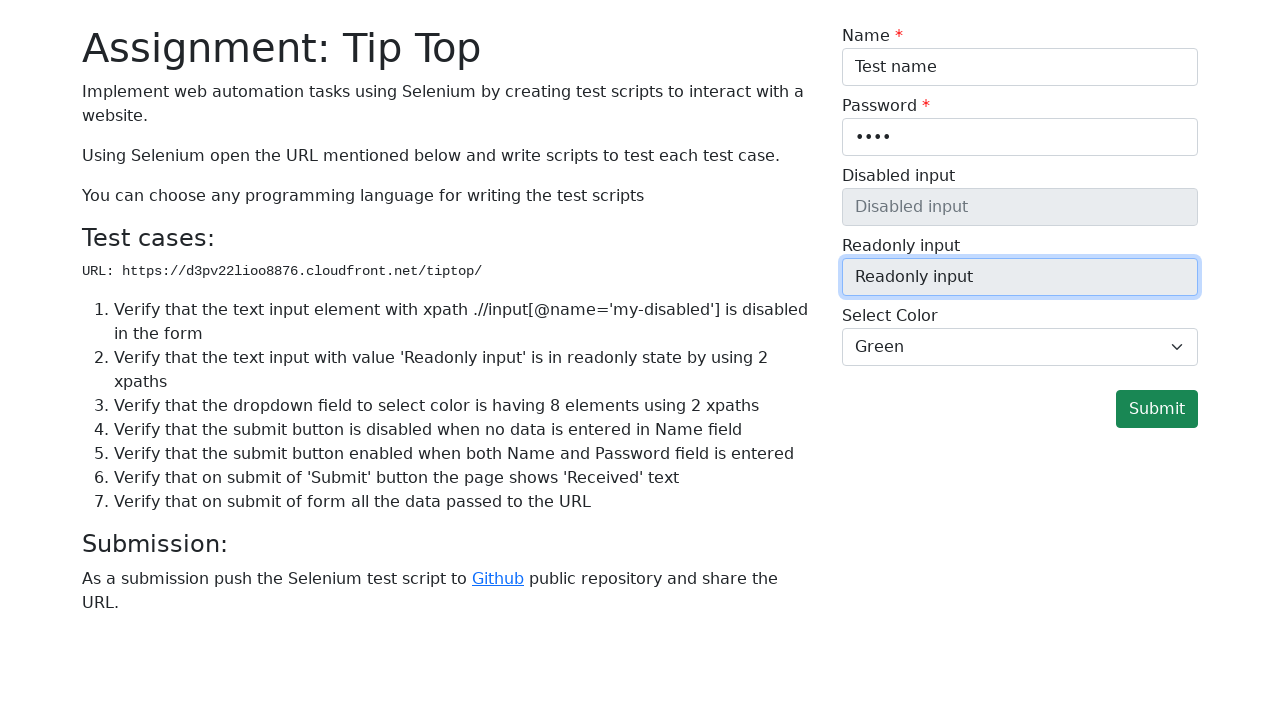

Selected 'yellow' from color dropdown on internal:label="Select Color White Violet"i
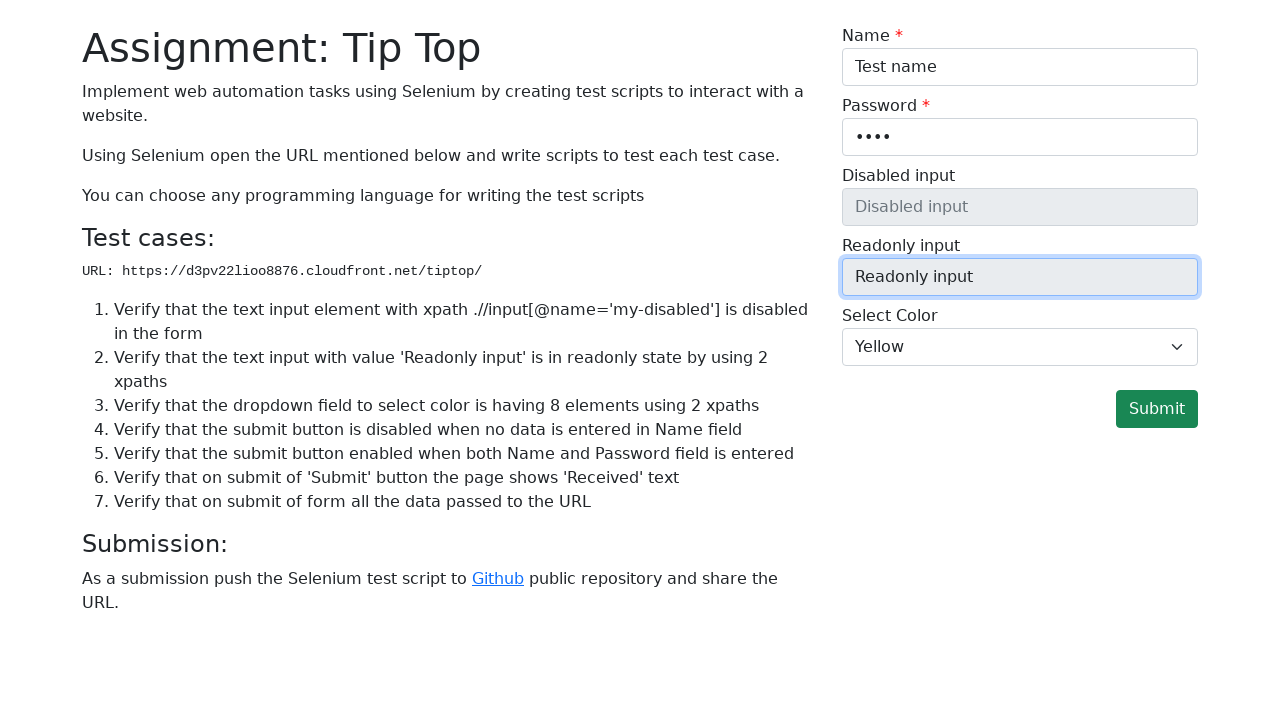

Selected 'orange' from color dropdown on internal:label="Select Color White Violet"i
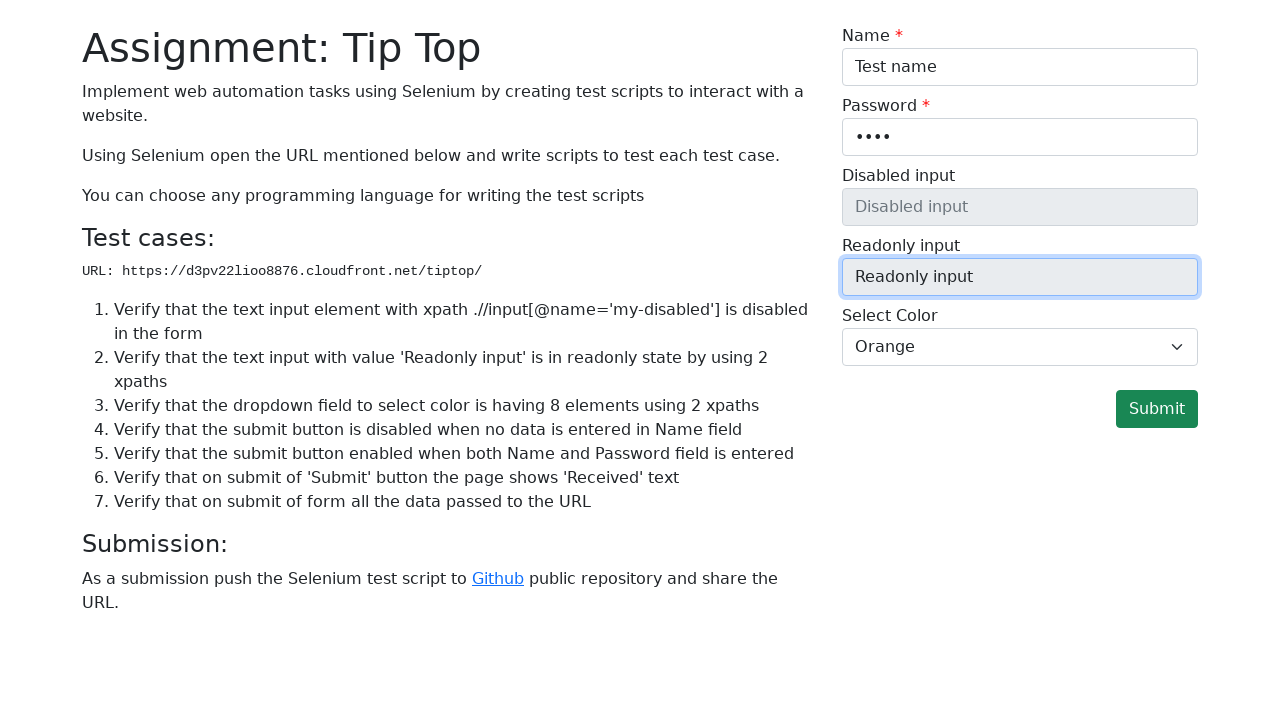

Selected 'red' from color dropdown on internal:label="Select Color White Violet"i
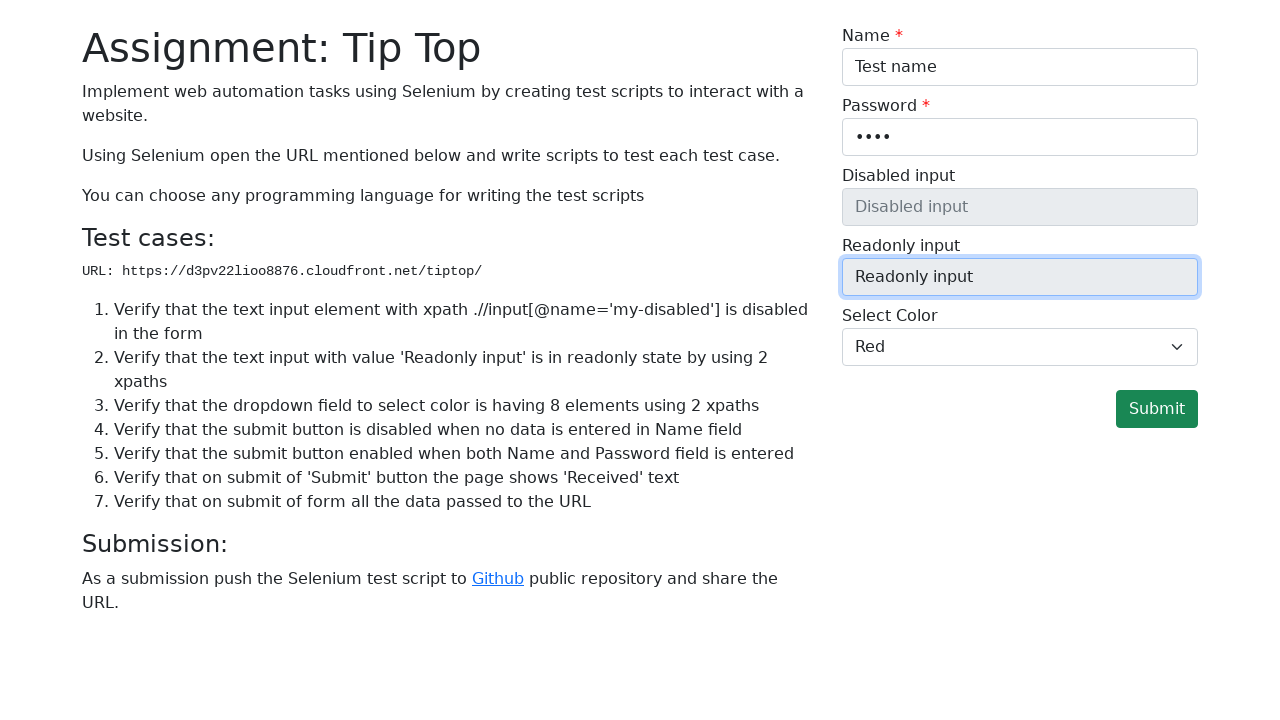

Clicked Submit button to submit the form at (1157, 409) on internal:role=button[name="Submit"i]
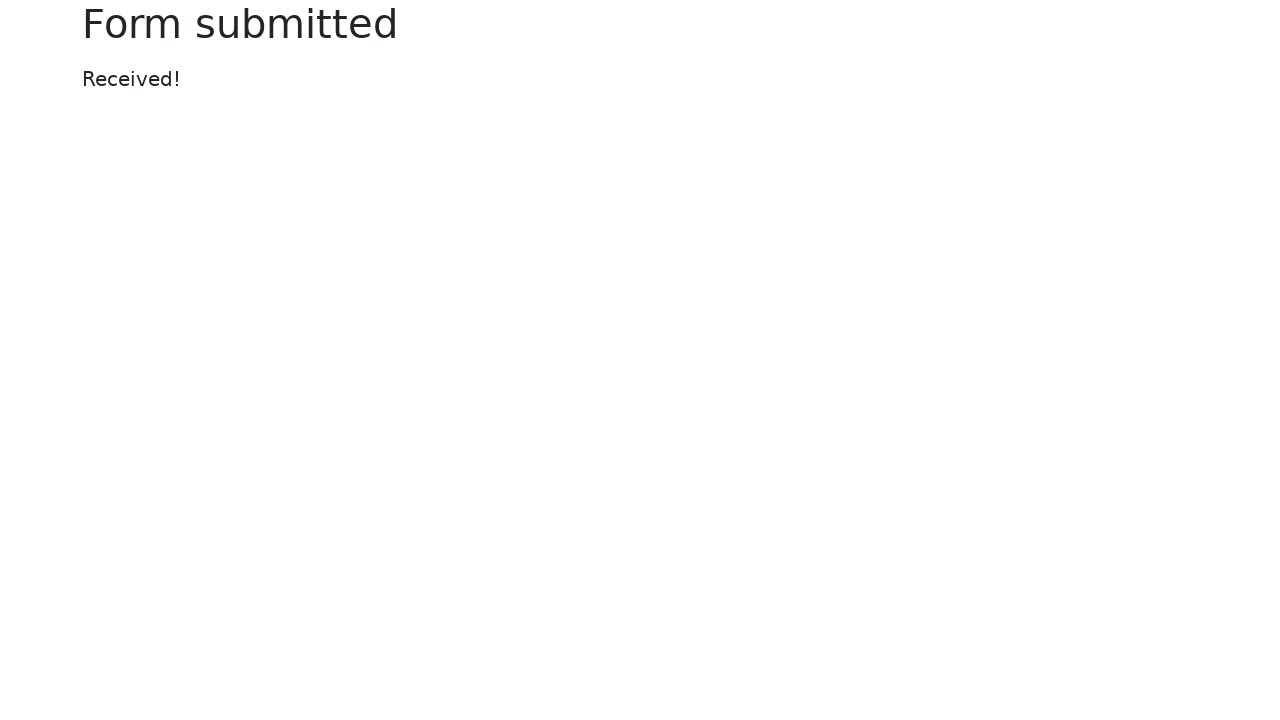

Clicked on 'Received!' success message to verify form submission at (640, 79) on internal:text="Received!"i
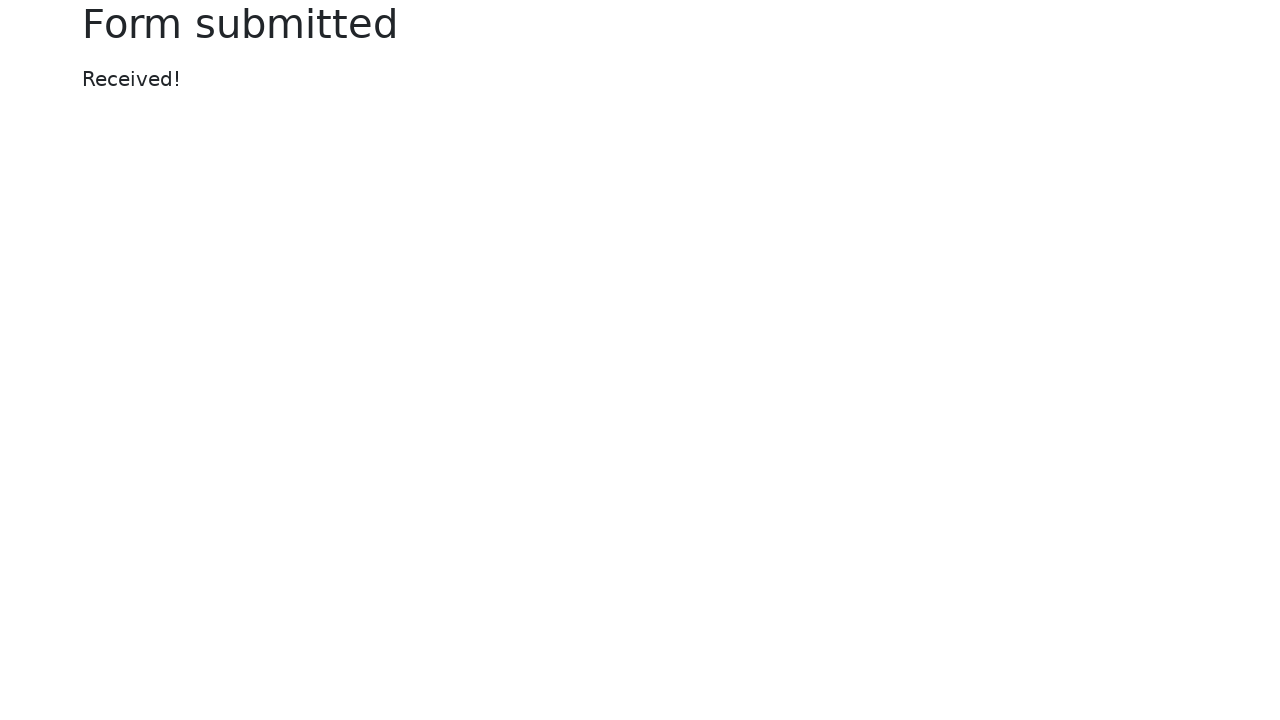

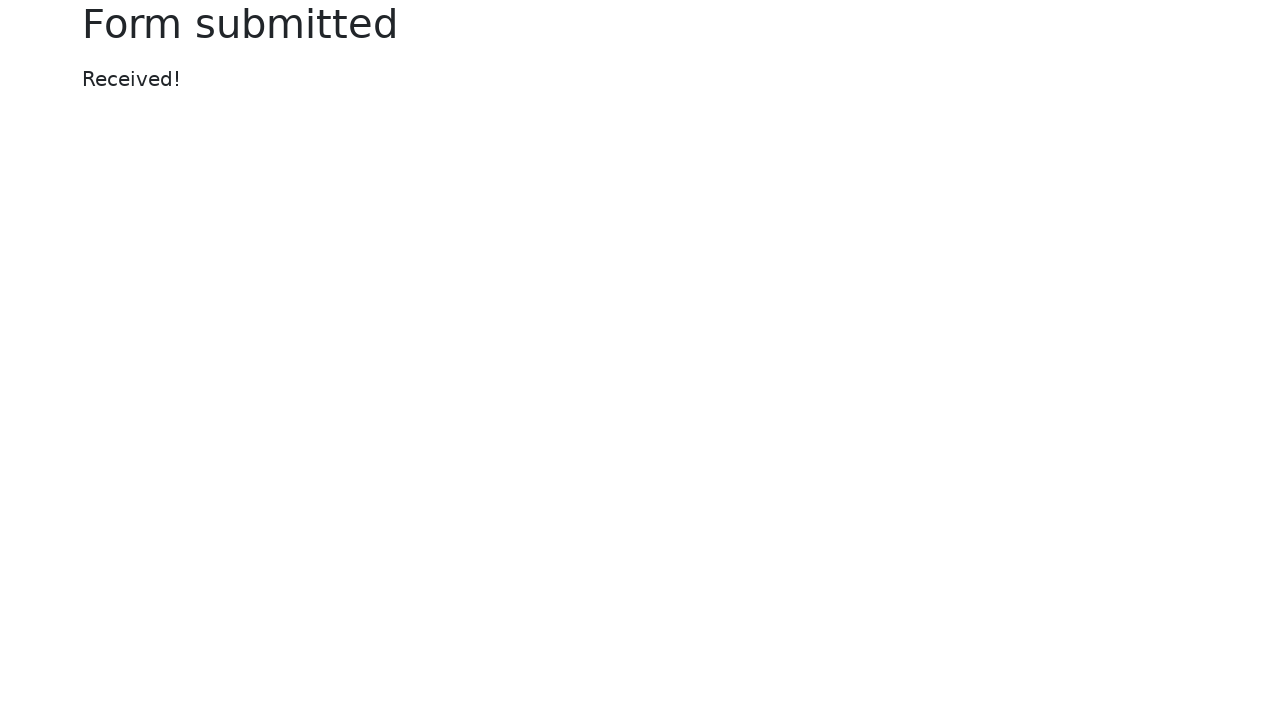